Tests file upload functionality by selecting a file and submitting the upload form

Starting URL: http://the-internet.herokuapp.com/upload

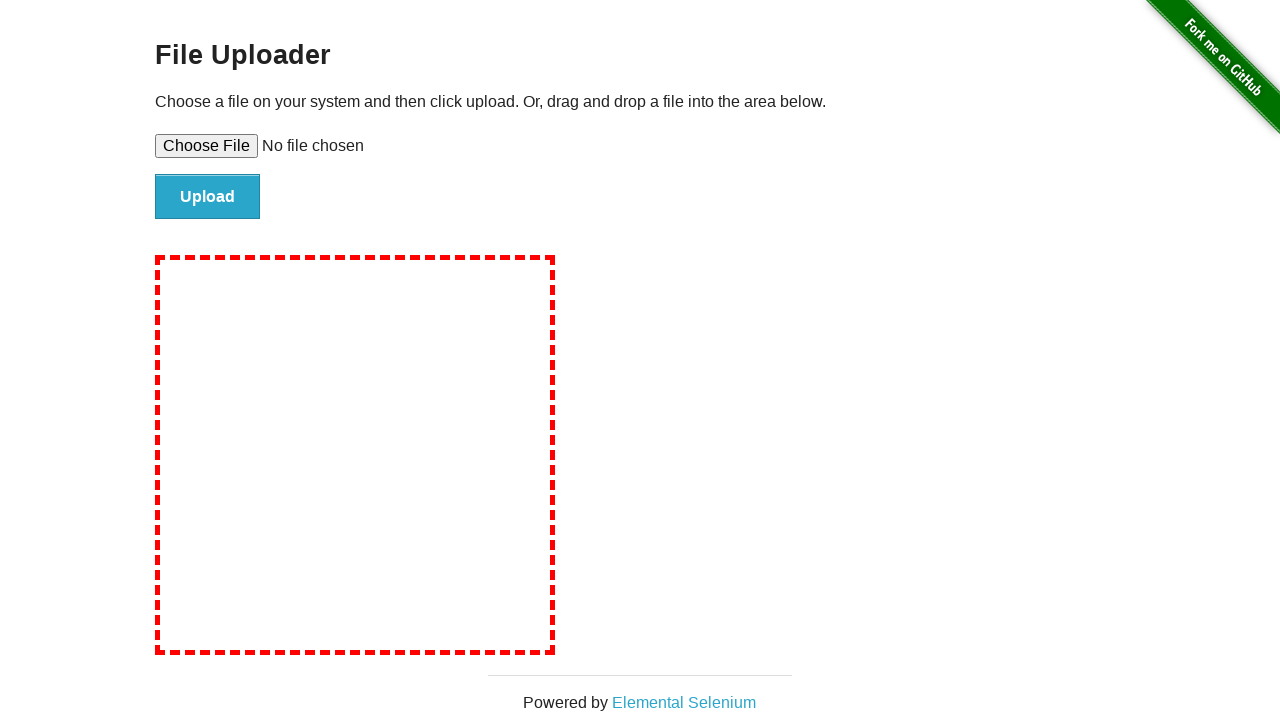

Created temporary text file for upload test
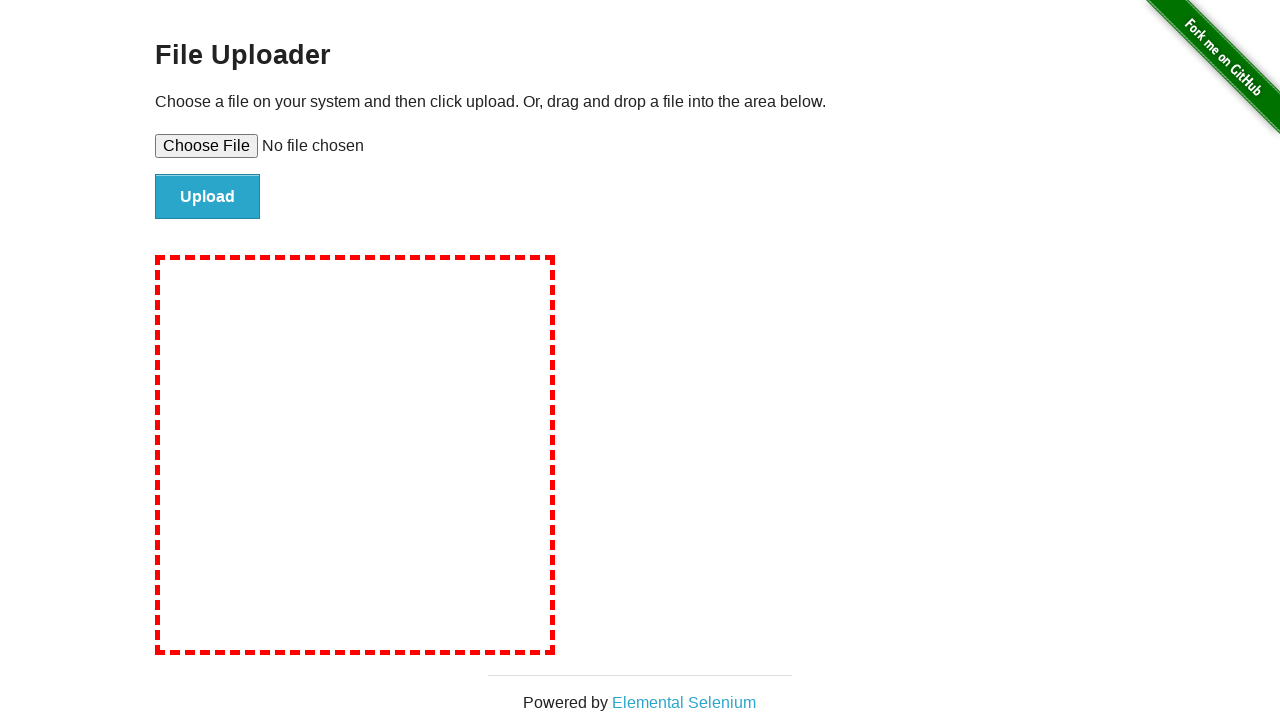

Selected file for upload using file input element
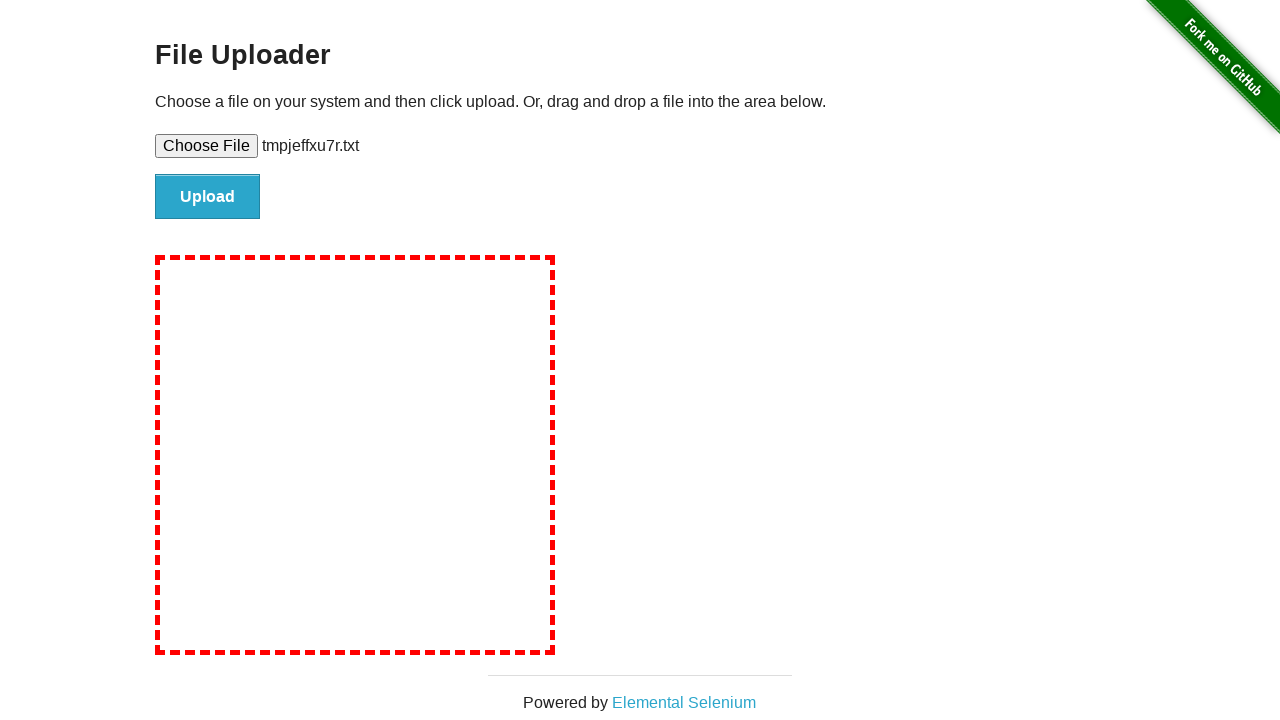

Clicked submit button to upload file at (208, 197) on #file-submit
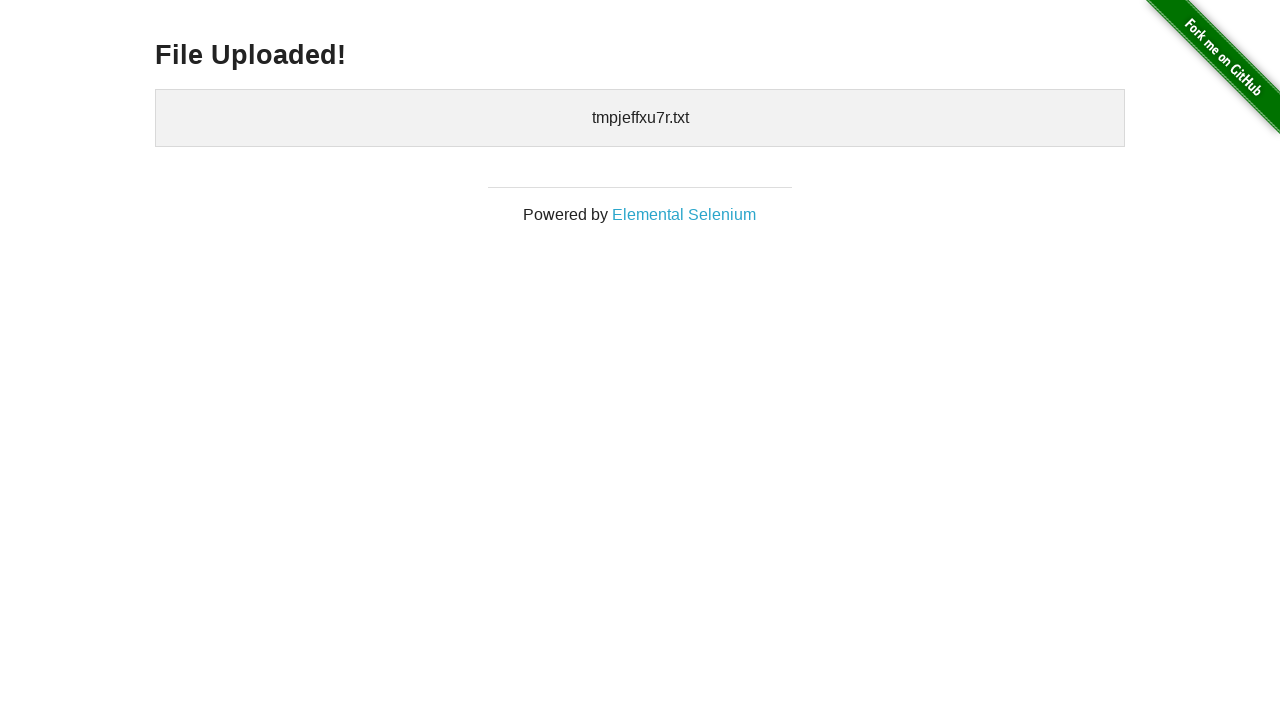

Waited for network idle - upload completed
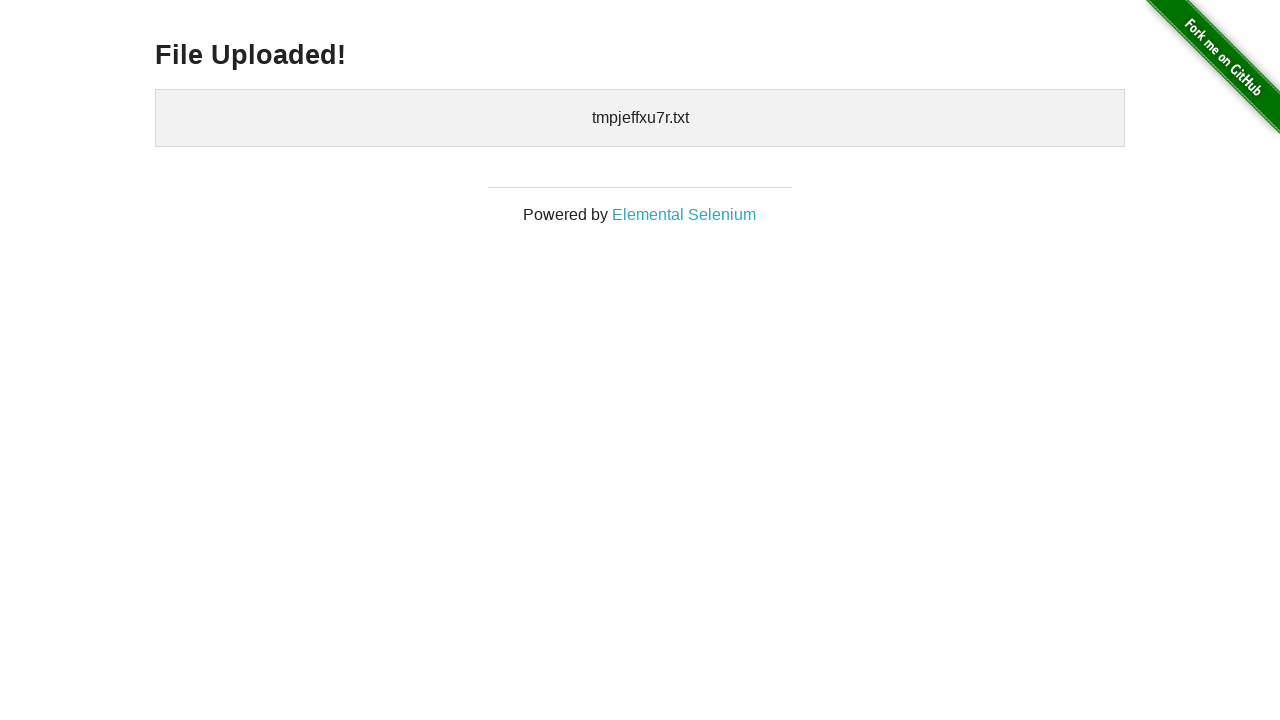

Cleaned up temporary file
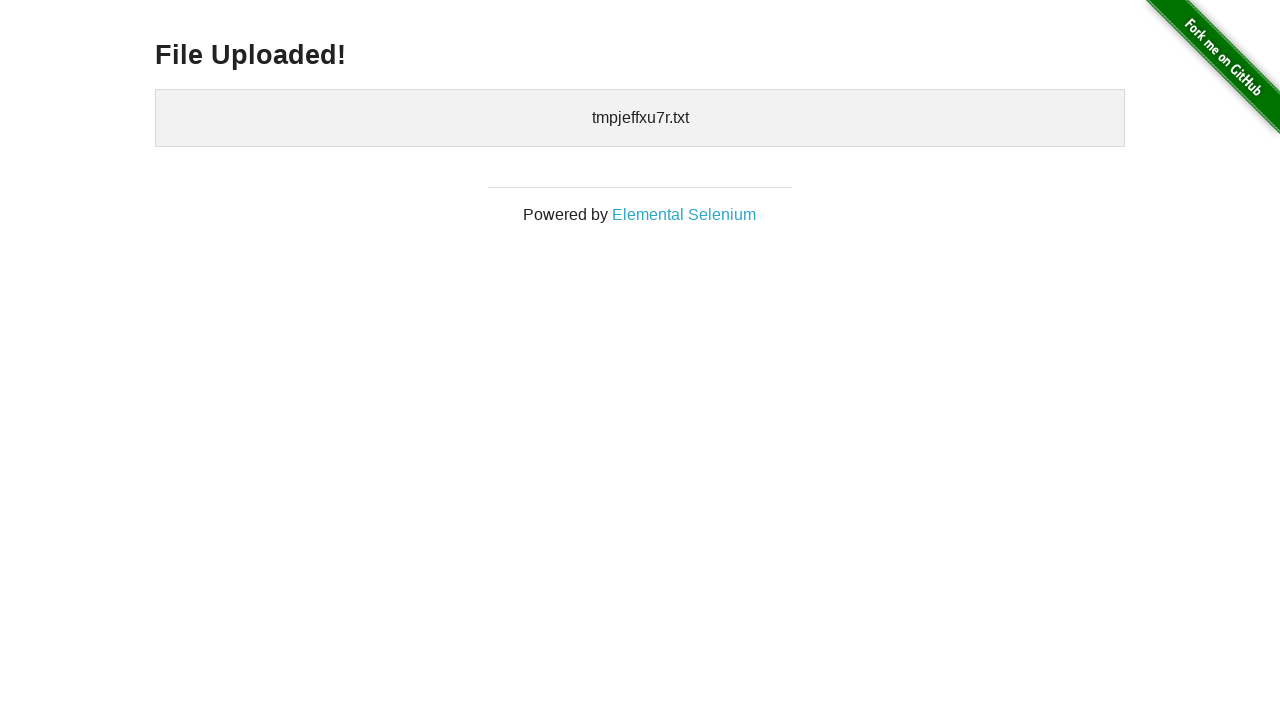

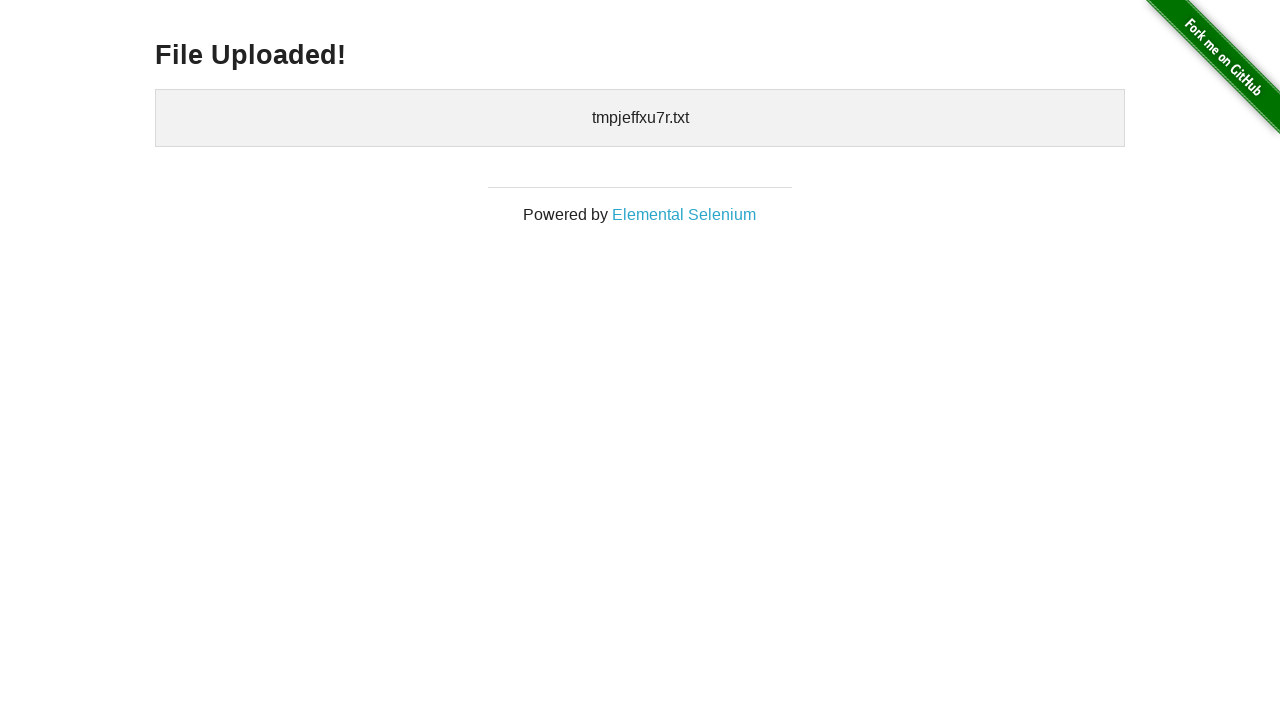